Tests dynamic loading functionality by clicking a start button and waiting for the dynamically loaded content to appear with "Hello World!" text.

Starting URL: https://the-internet.herokuapp.com/dynamic_loading/1

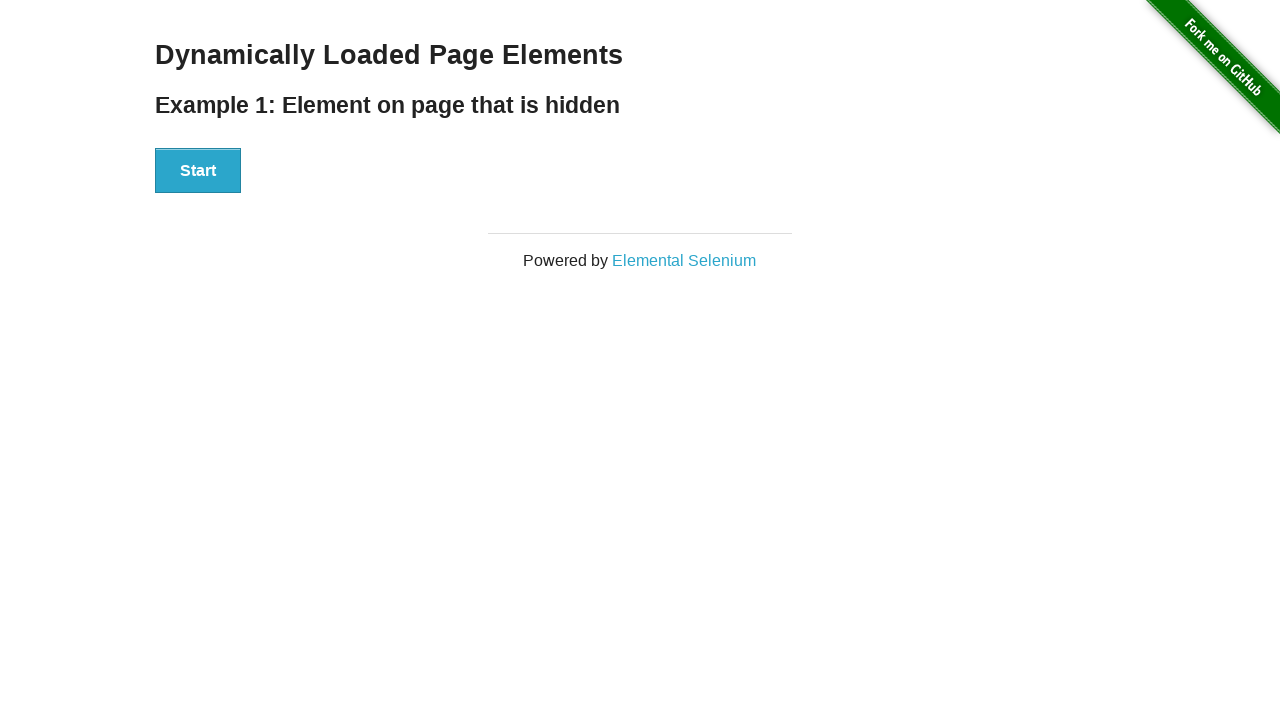

Clicked the start button to trigger dynamic loading at (198, 171) on xpath=//div[@id='start']/button
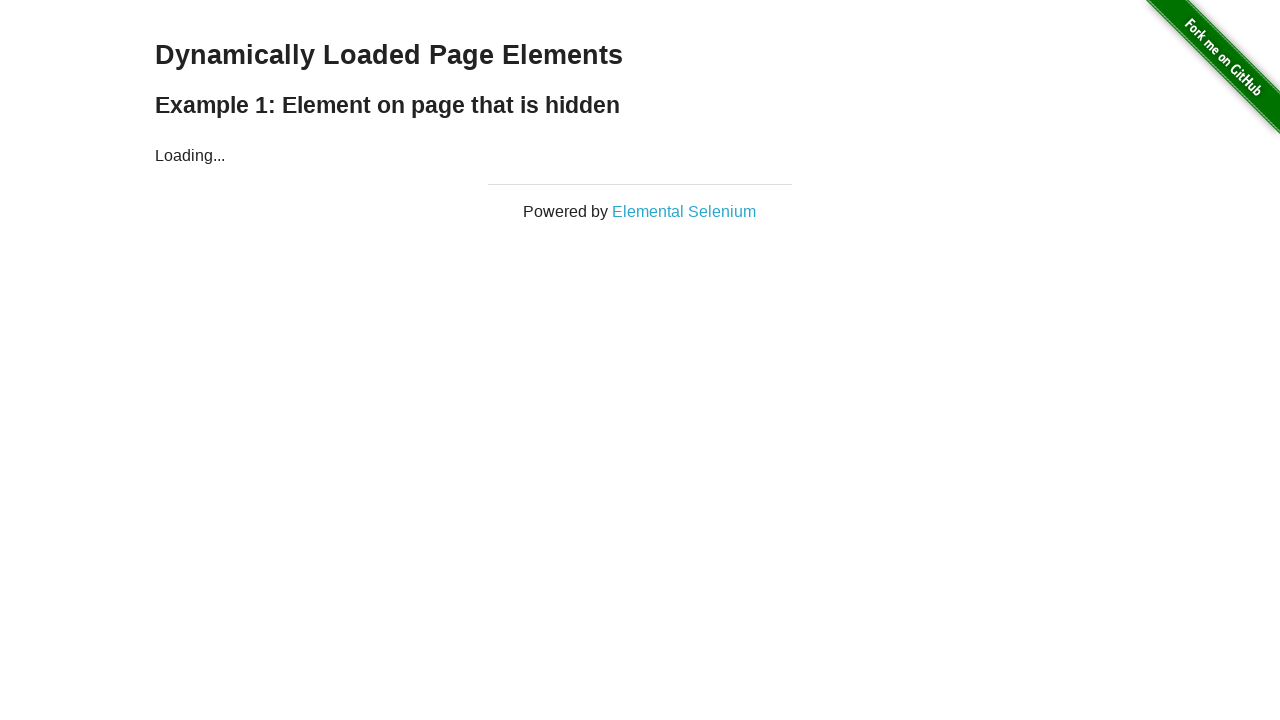

Waited for dynamically loaded content to appear
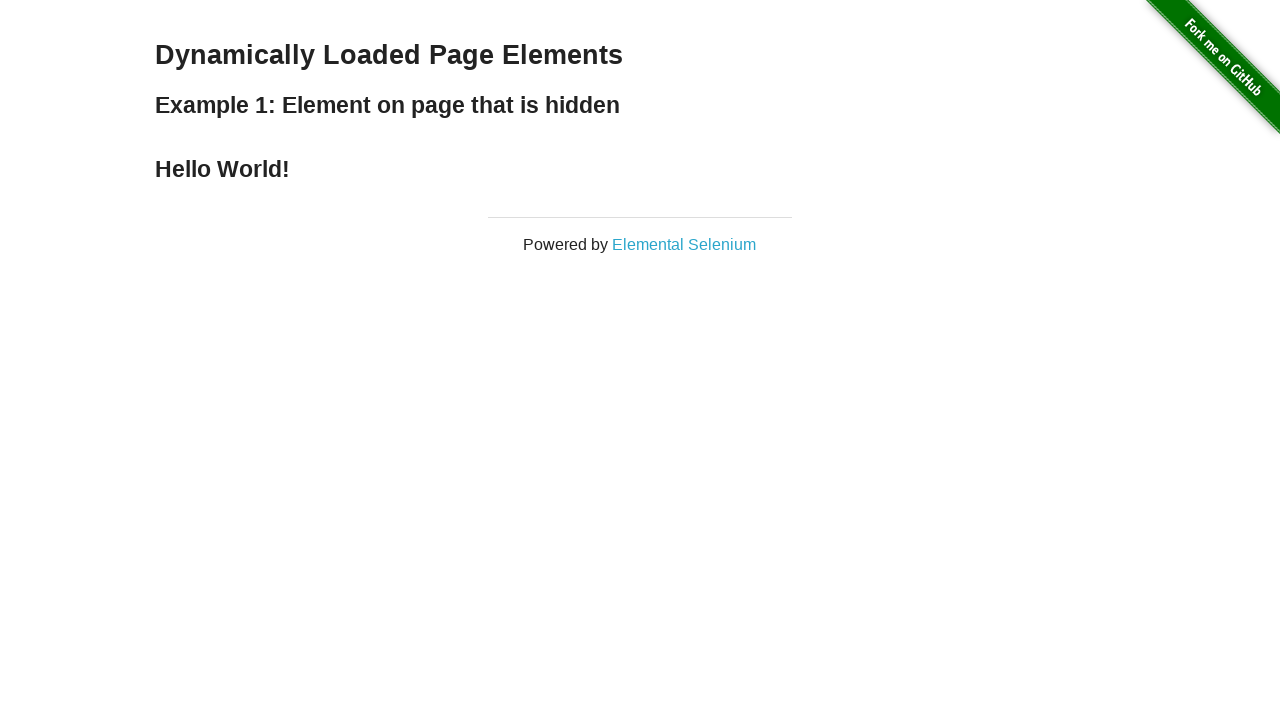

Retrieved text content from loaded element
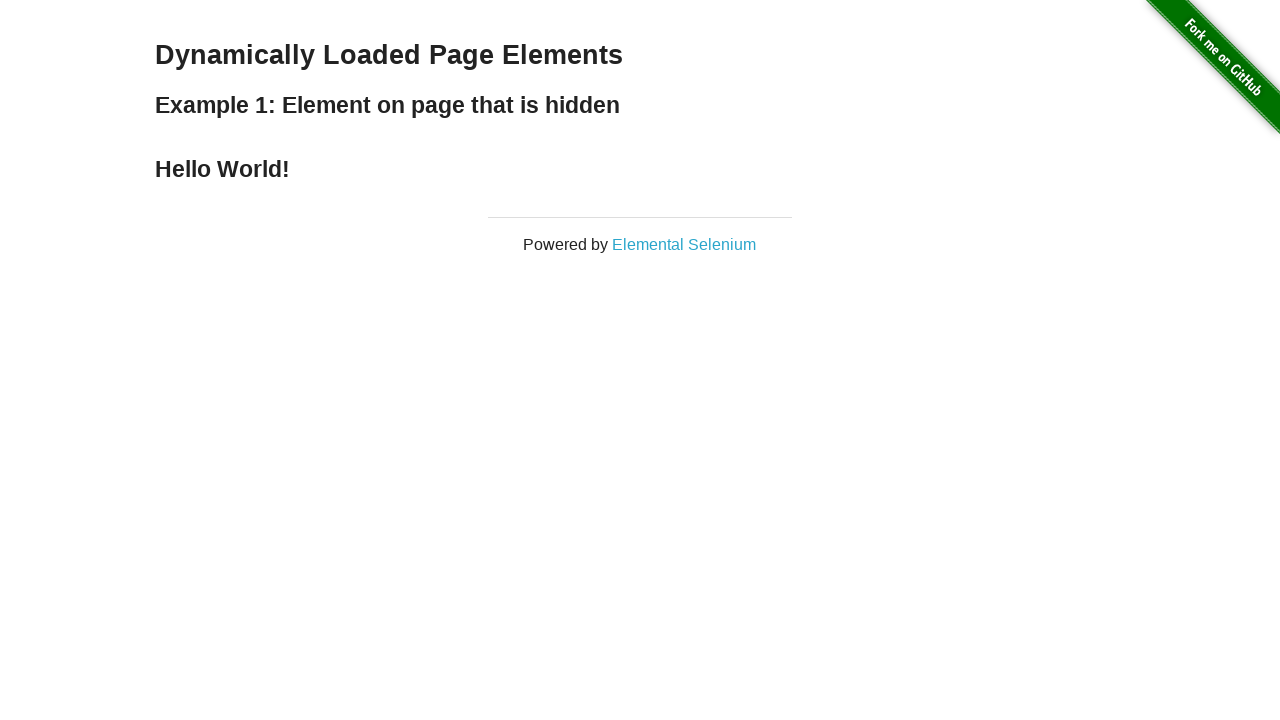

Verified that loaded text equals 'Hello World!'
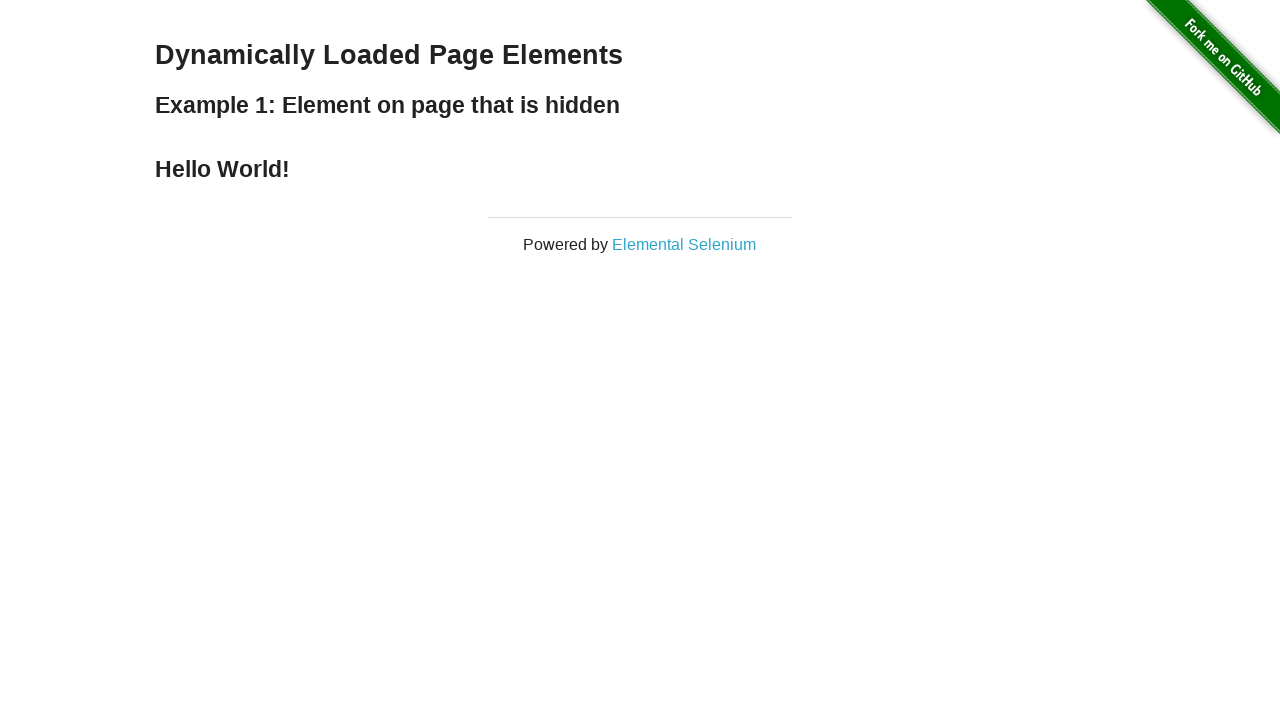

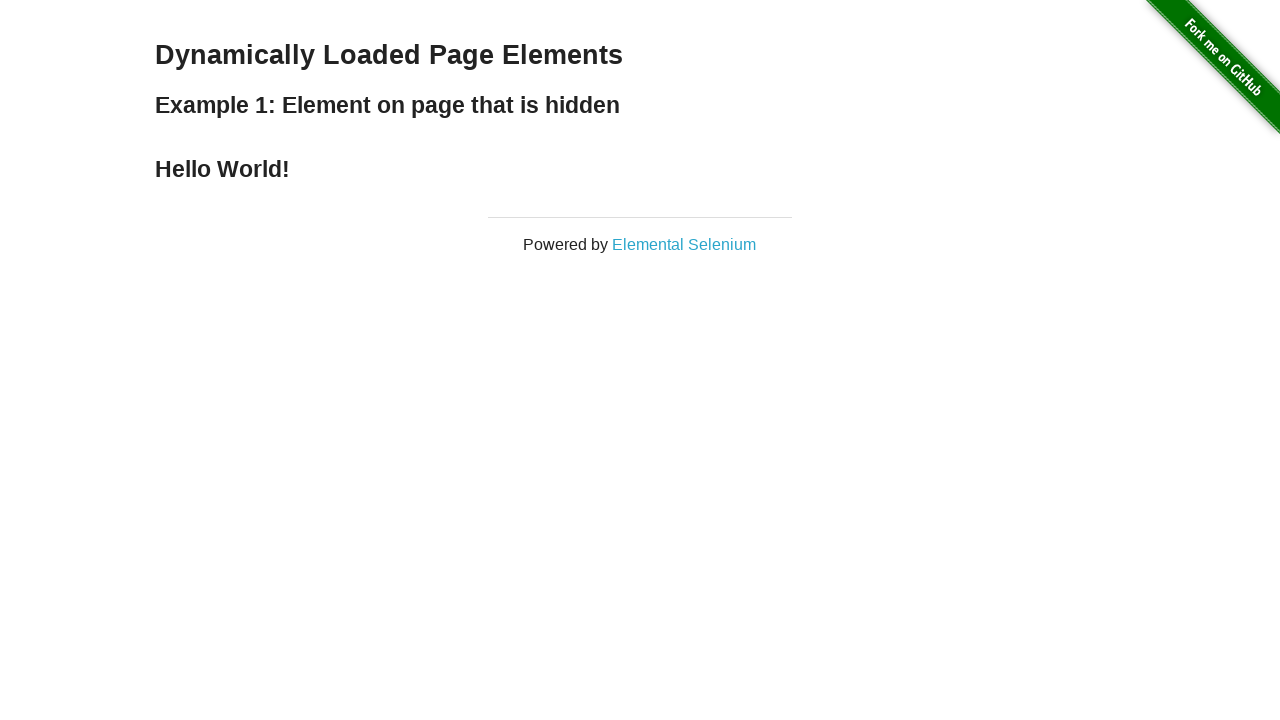